Tests AJAX functionality by clicking a button and waiting for dynamic content to load via AJAX request

Starting URL: http://uitestingplayground.com/ajax

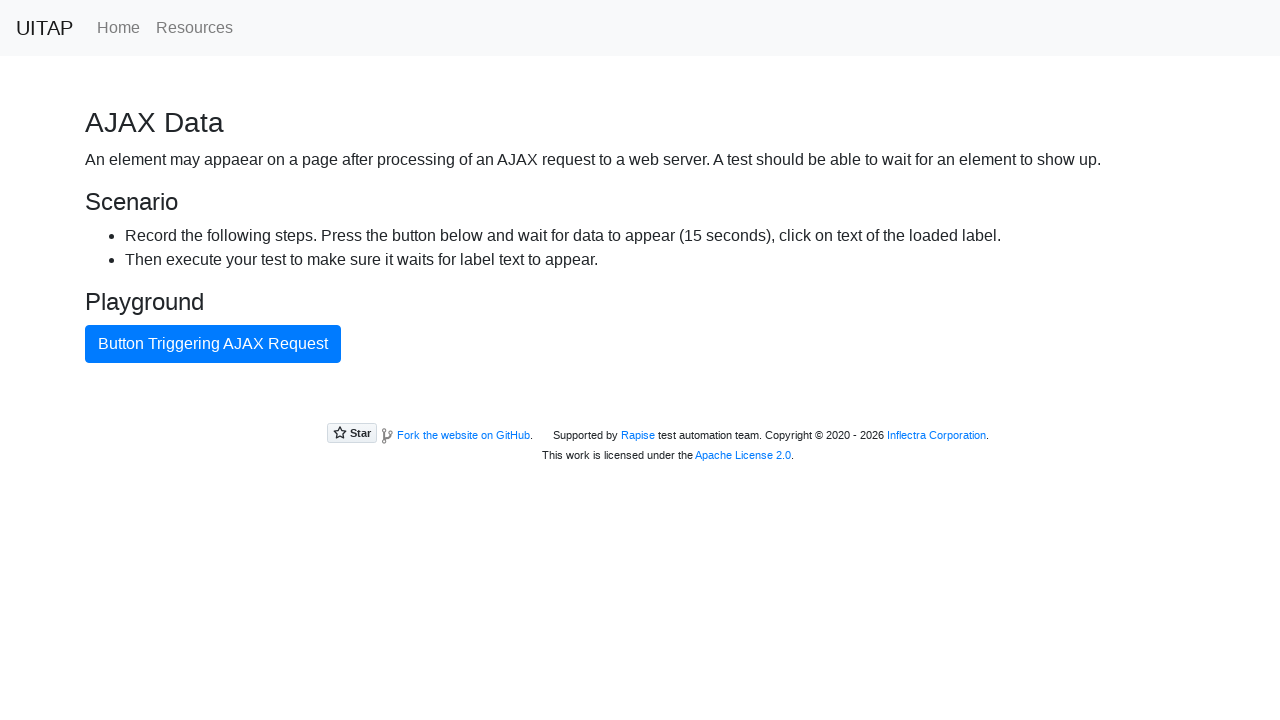

Clicked AJAX button to trigger data loading at (213, 344) on #ajaxButton
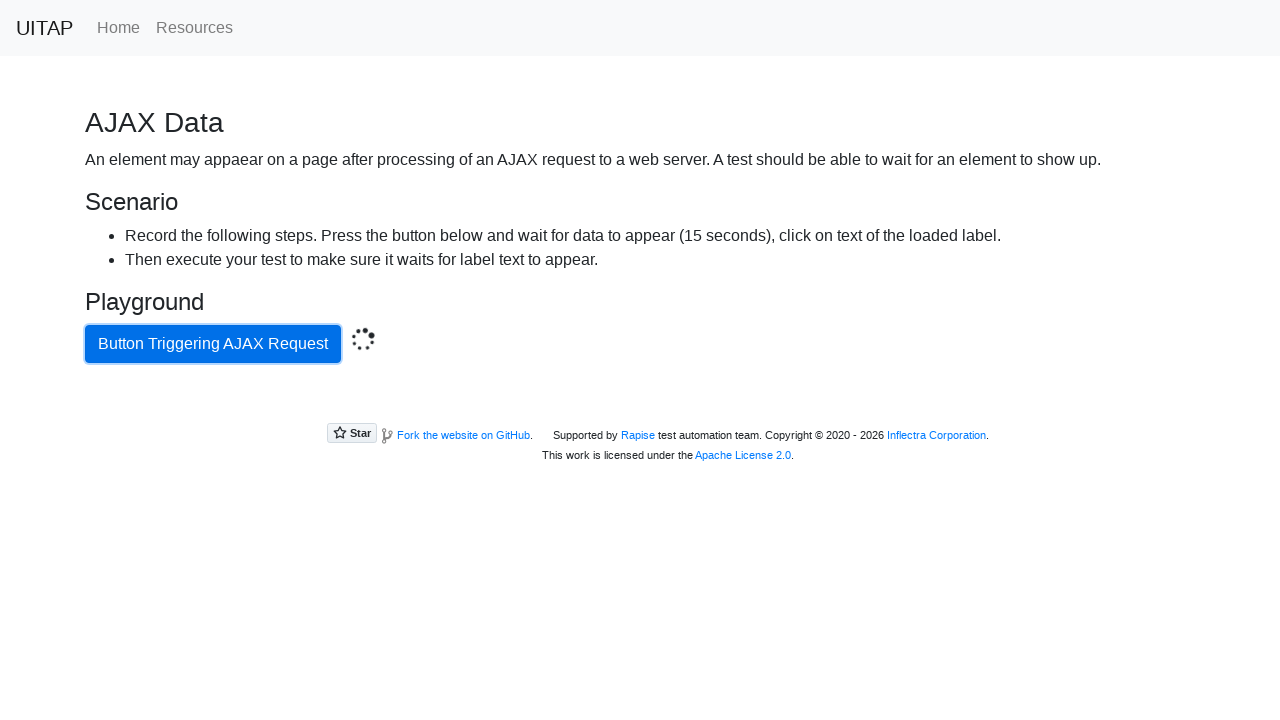

AJAX content loaded successfully with expected text
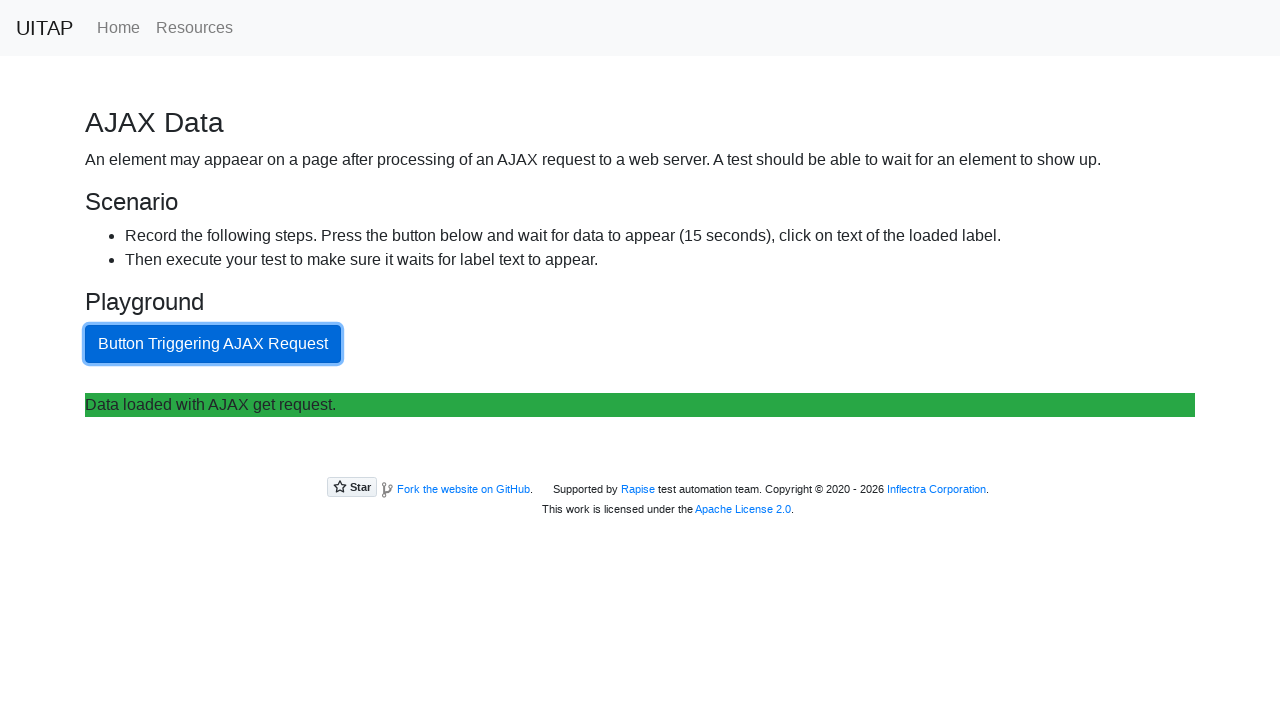

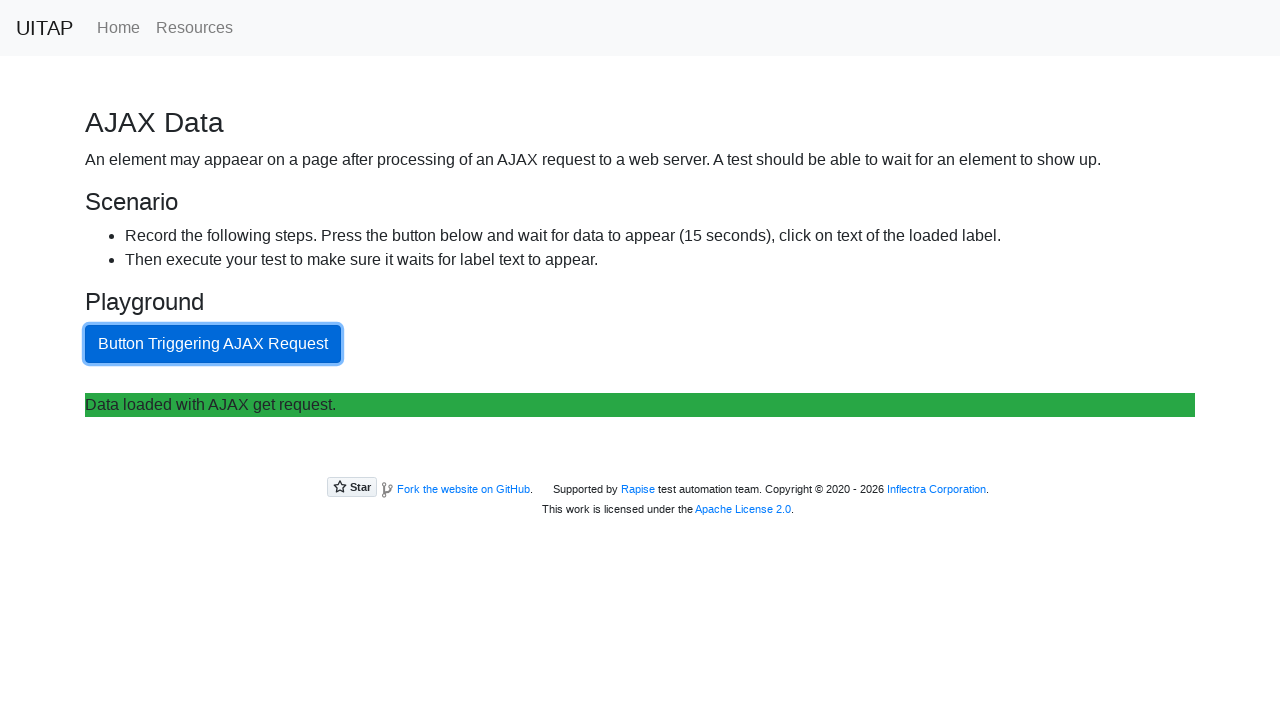